Tests different button click types including double-click, right-click, and regular click, verifying each action's confirmation message

Starting URL: https://demoqa.com/buttons

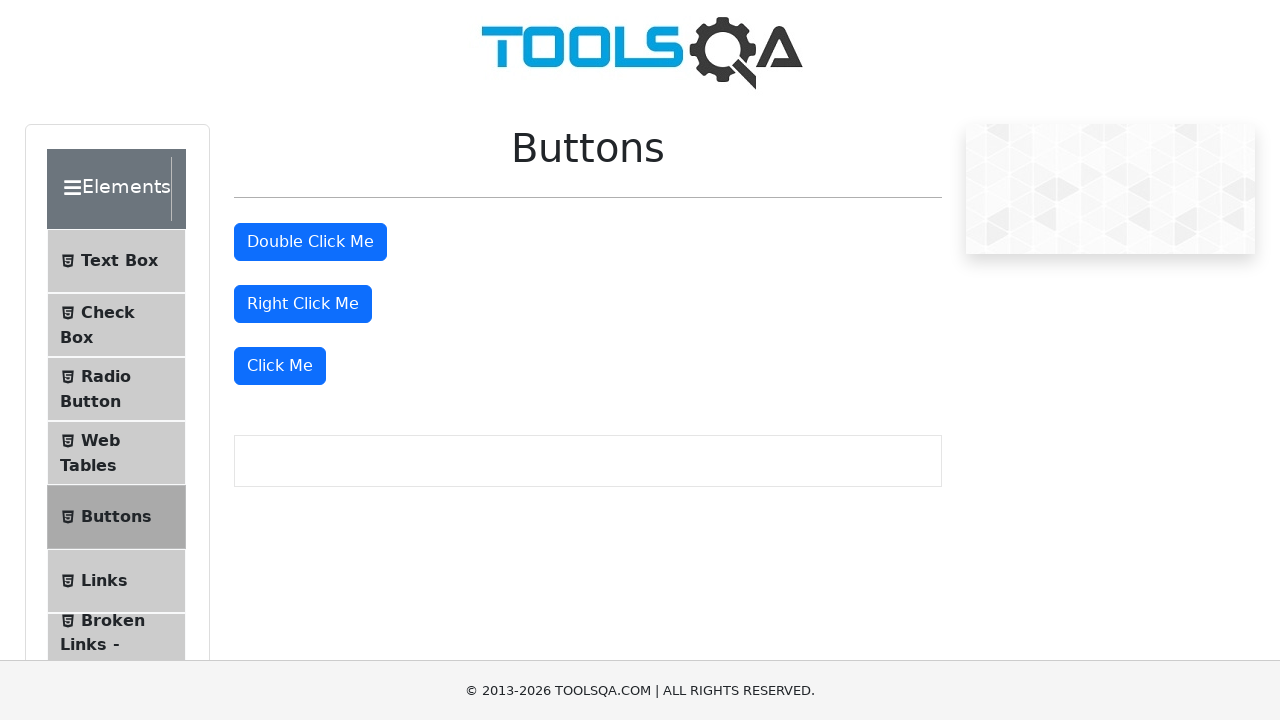

Retrieved all button elements from the page
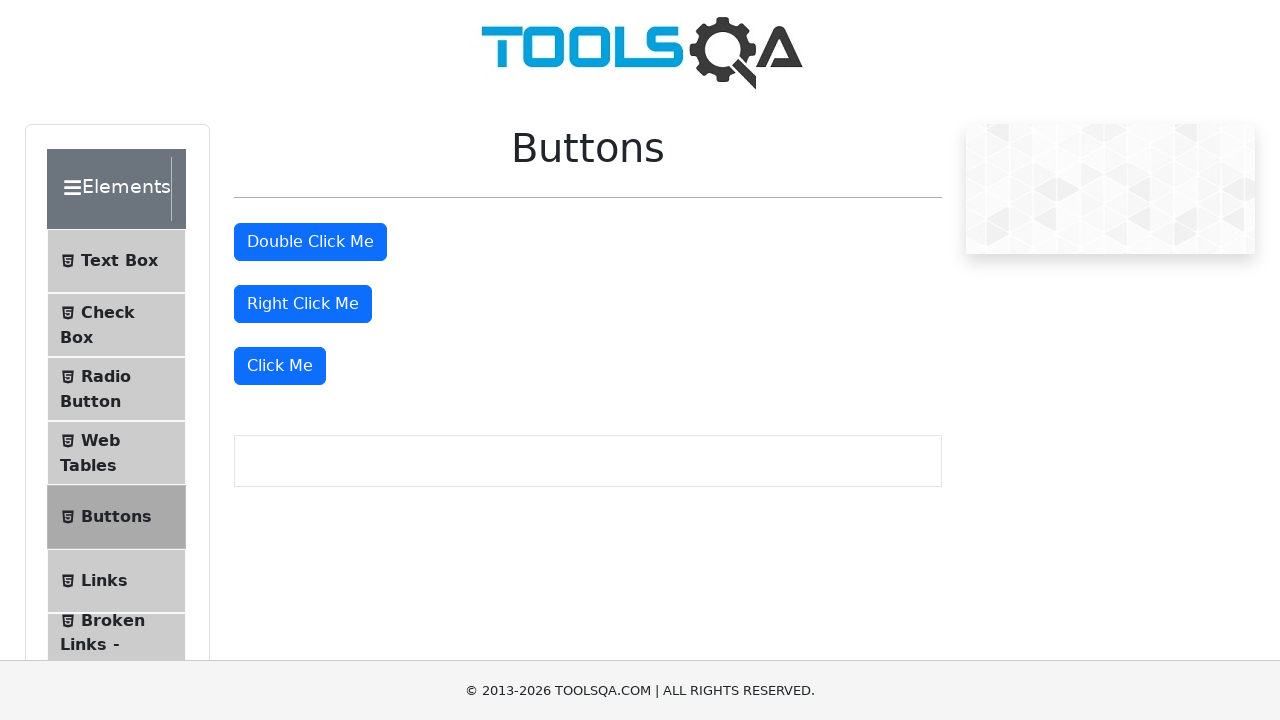

Double-clicked the second button at (310, 242) on button >> nth=1
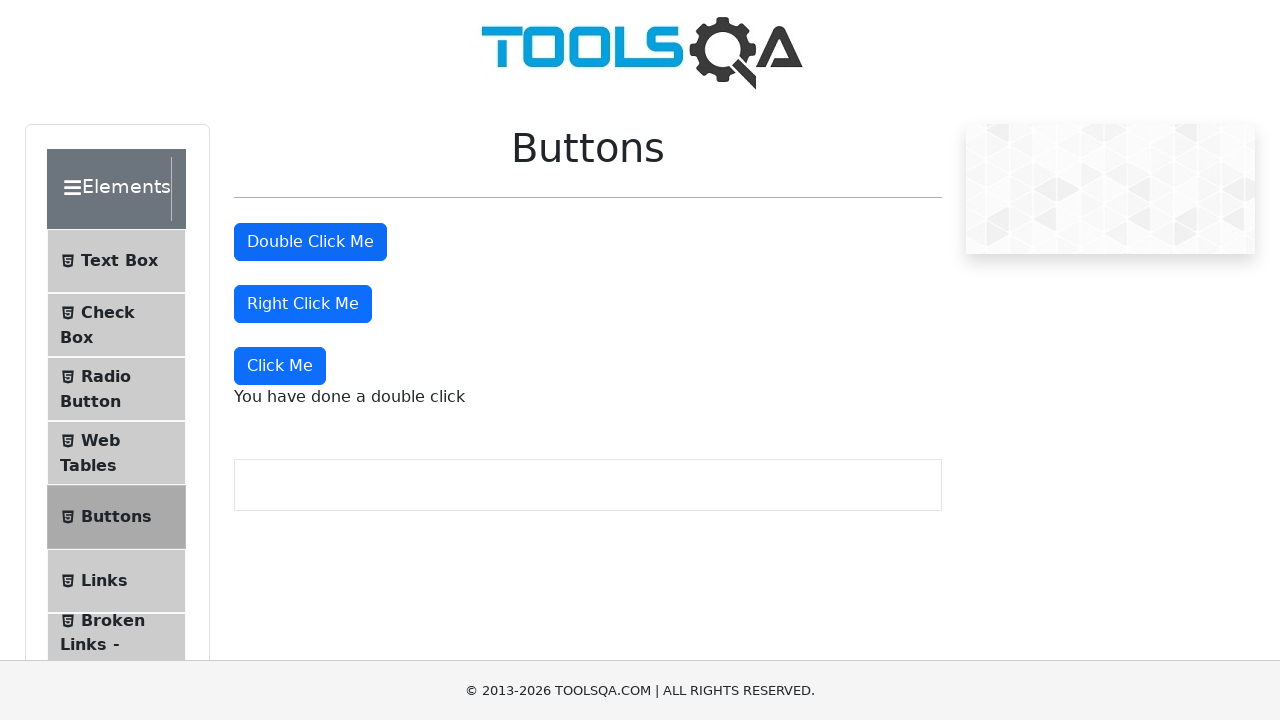

Retrieved double-click confirmation message
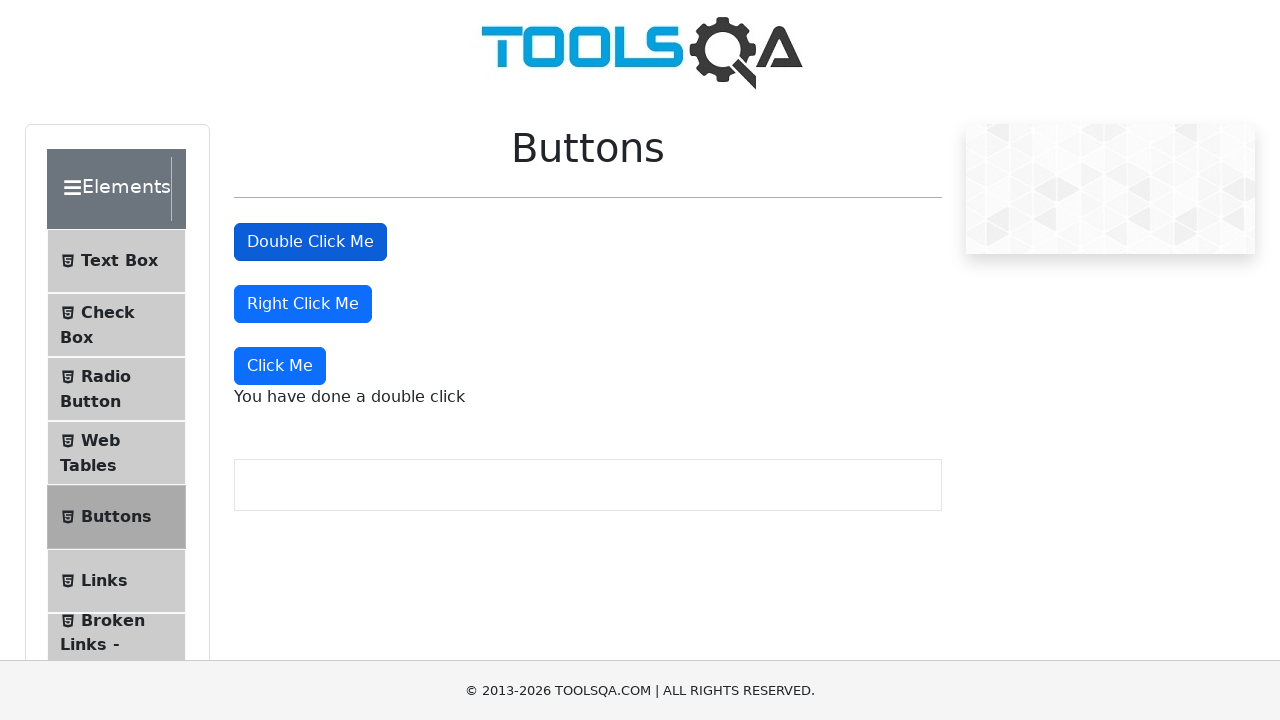

Verified double-click confirmation message contains expected text
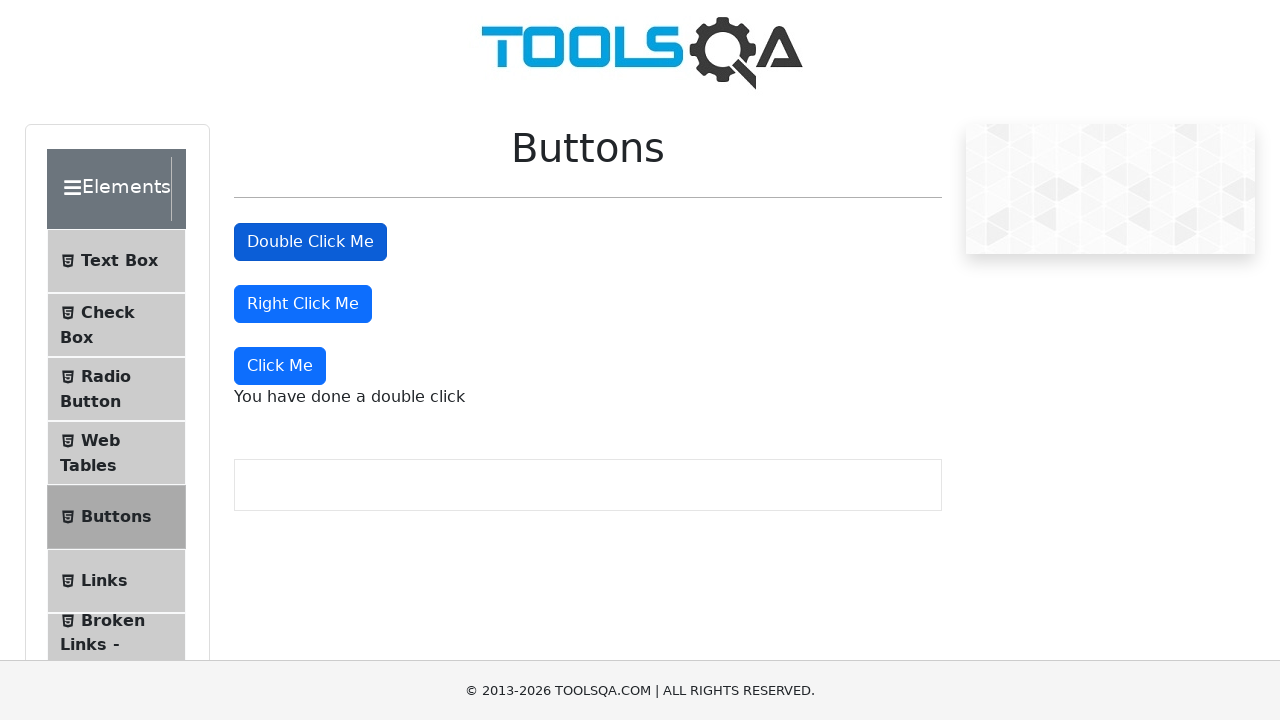

Right-clicked the third button at (303, 304) on button >> nth=2
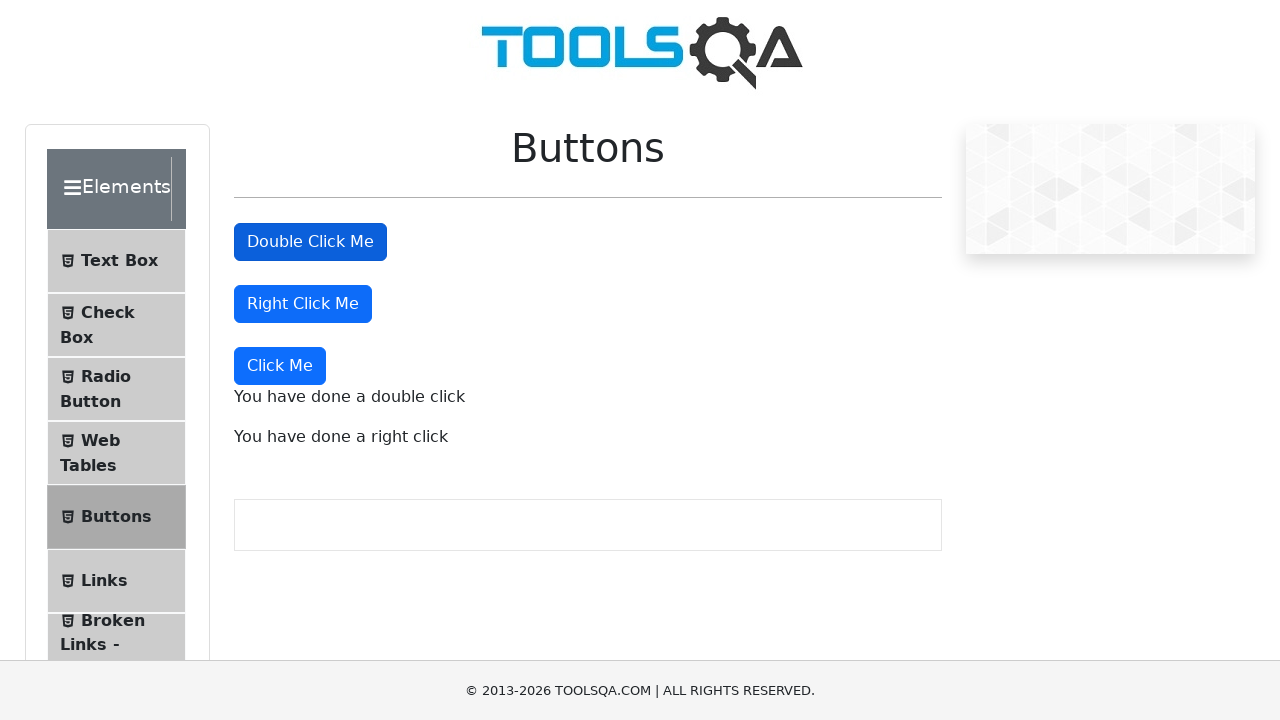

Retrieved right-click confirmation message
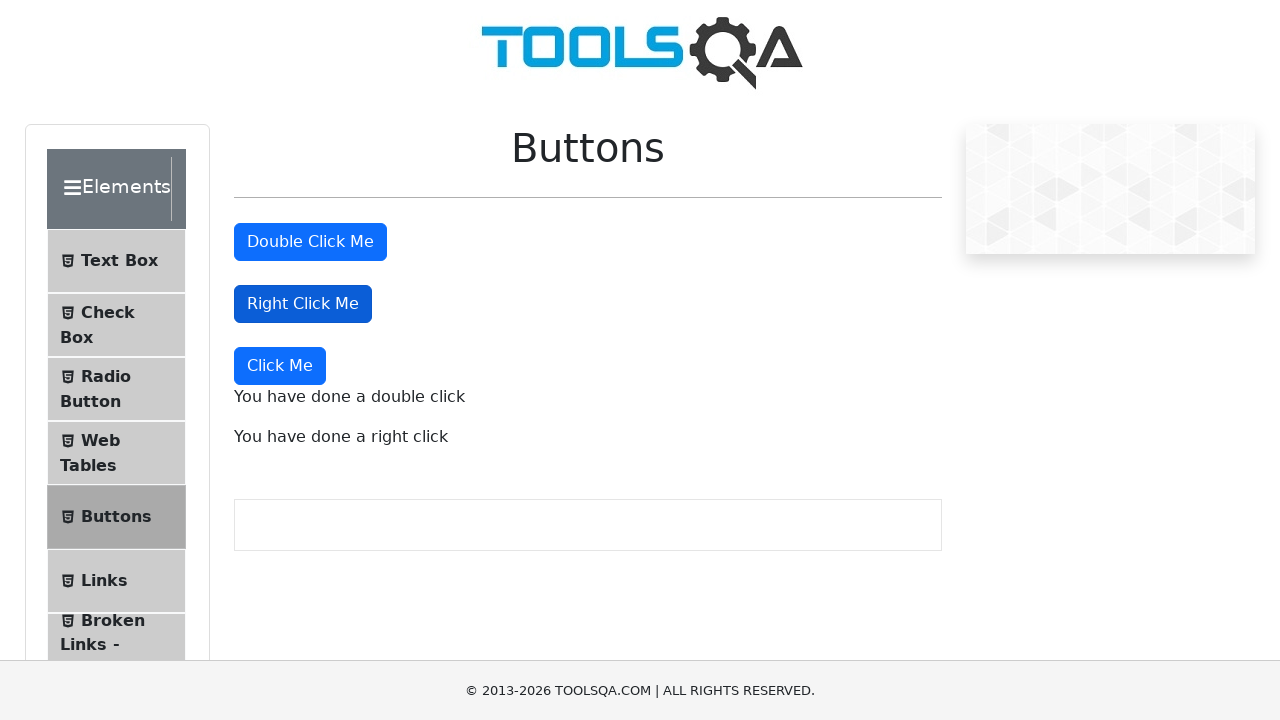

Verified right-click confirmation message contains expected text
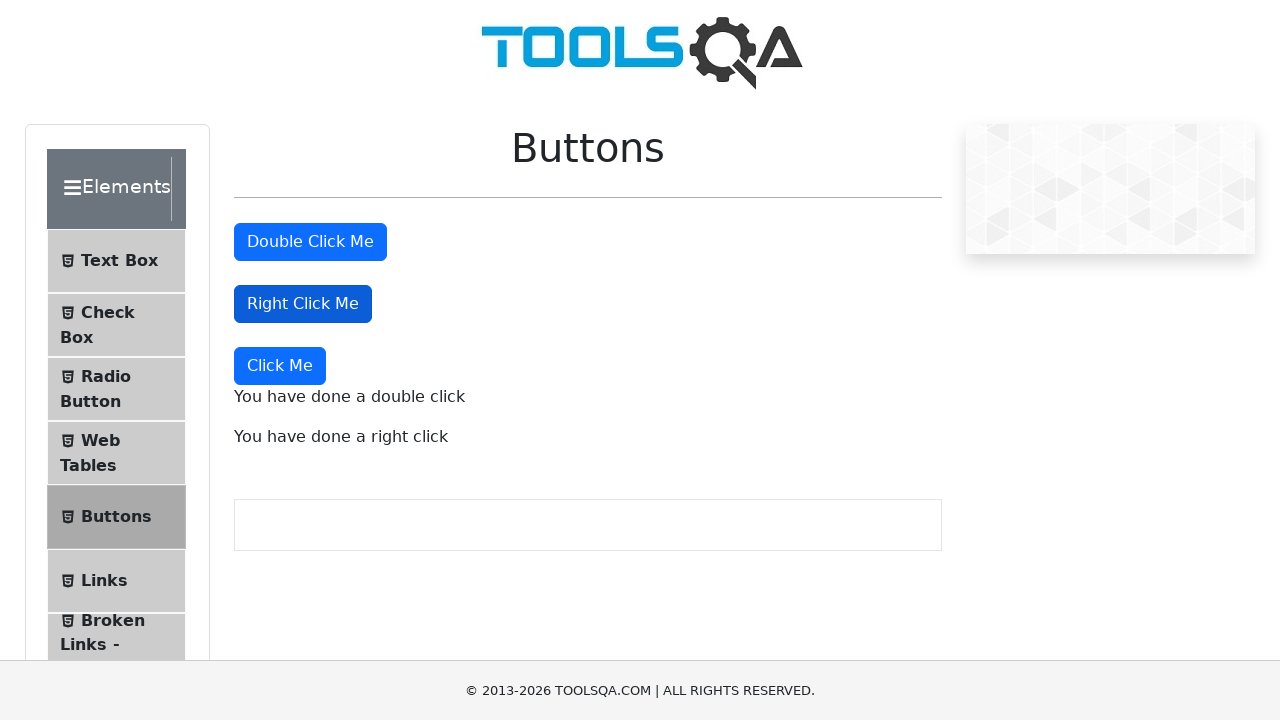

Clicked the fourth button with regular click at (280, 366) on button >> nth=3
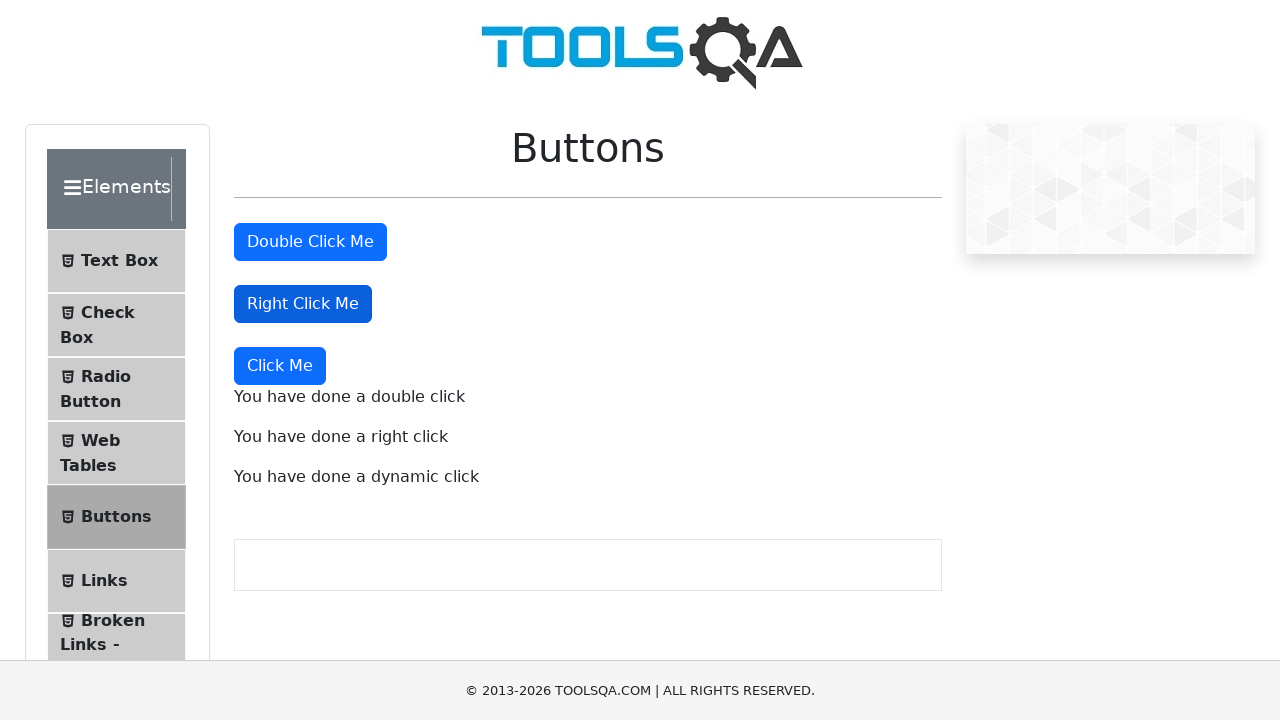

Retrieved dynamic click confirmation message
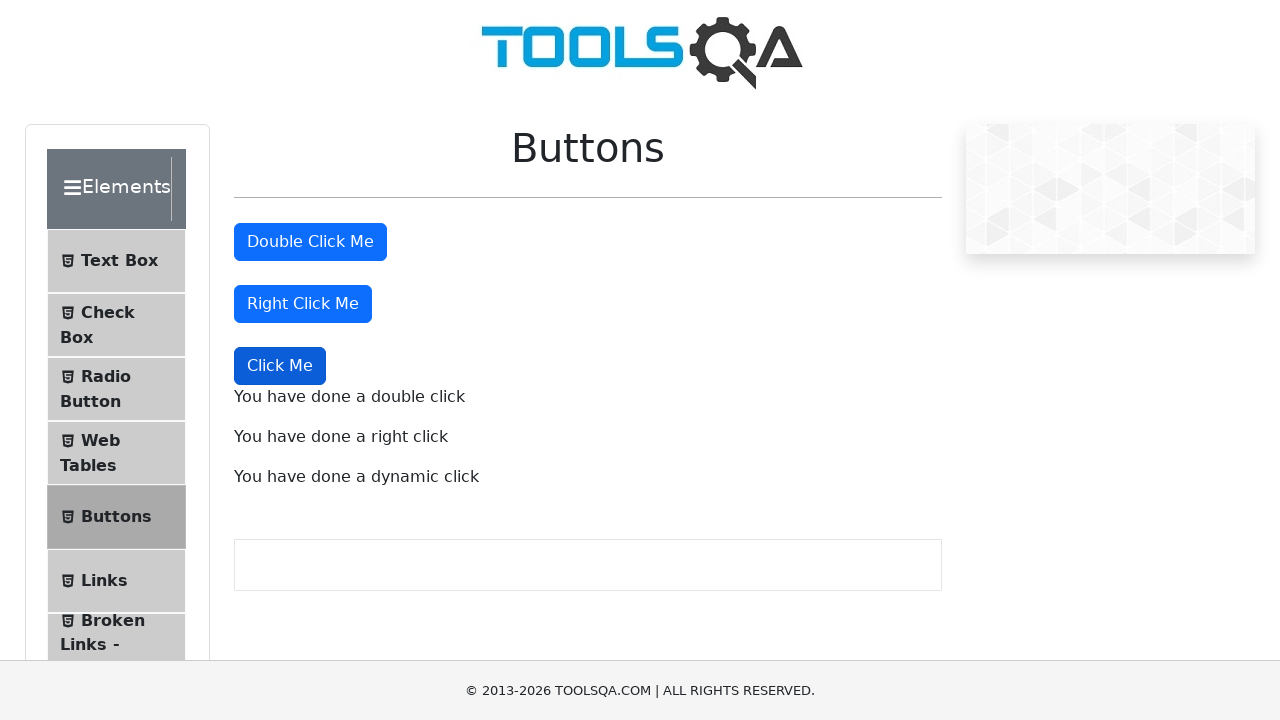

Verified dynamic click confirmation message contains expected text
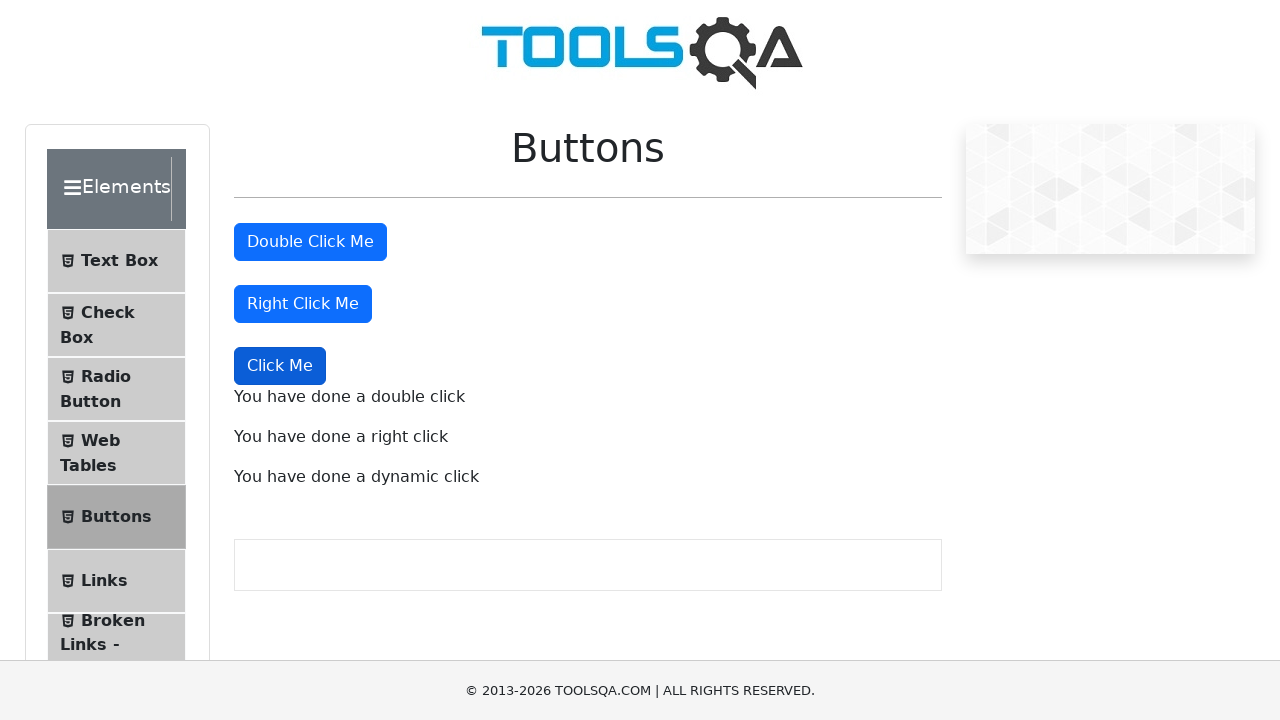

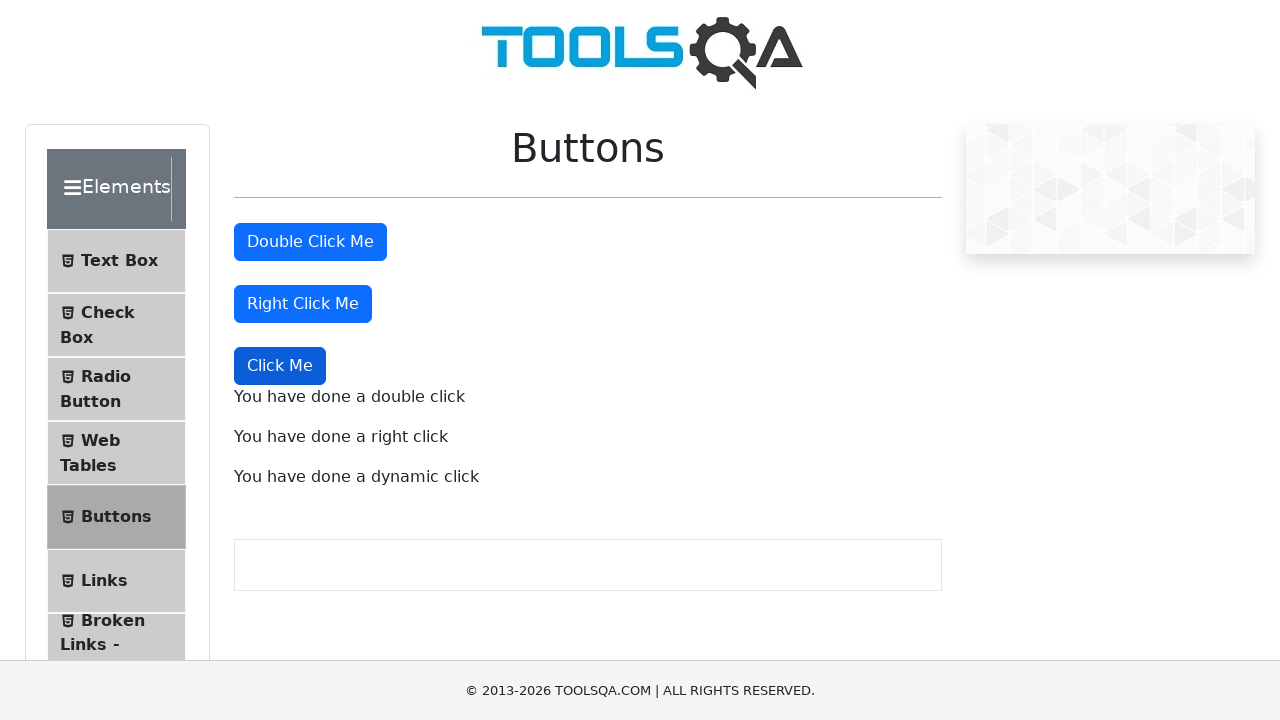